Tests JavaScript prompt alert functionality by clicking to trigger an alert with a textbox, entering text into the prompt, and accepting the alert.

Starting URL: http://demo.automationtesting.in/Alerts.html

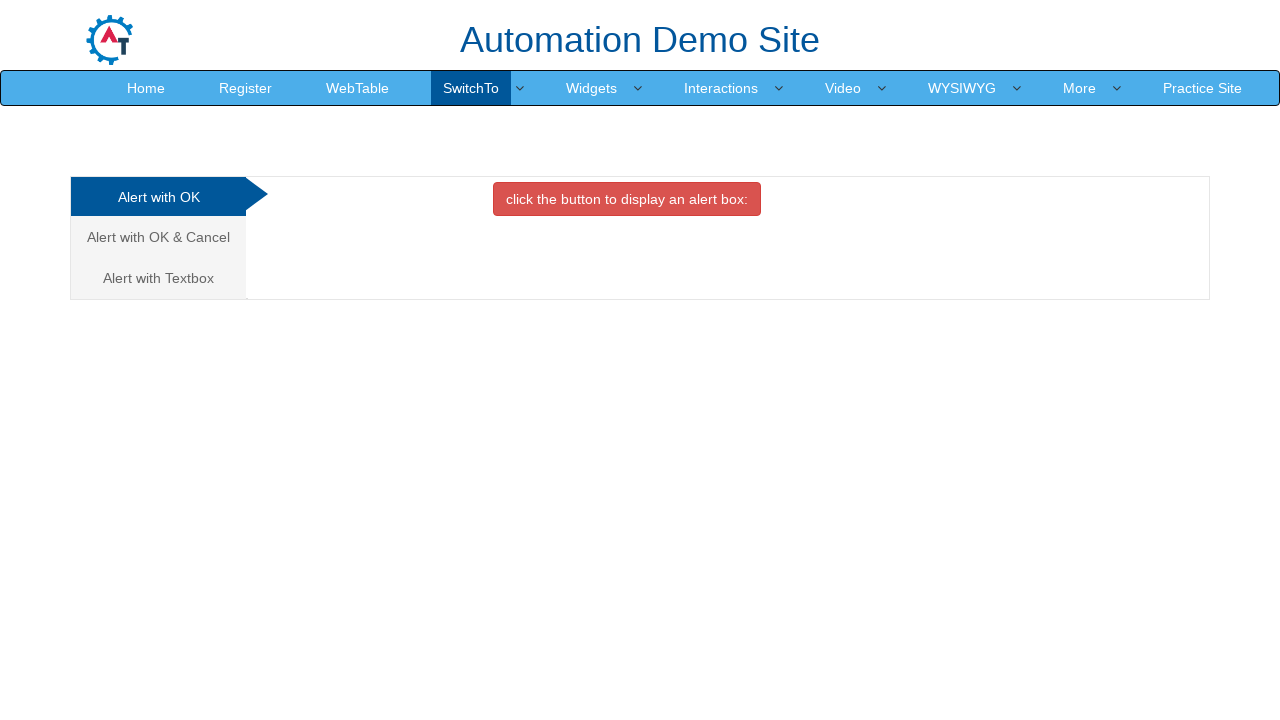

Set up dialog handler to accept prompt with text 'hello'
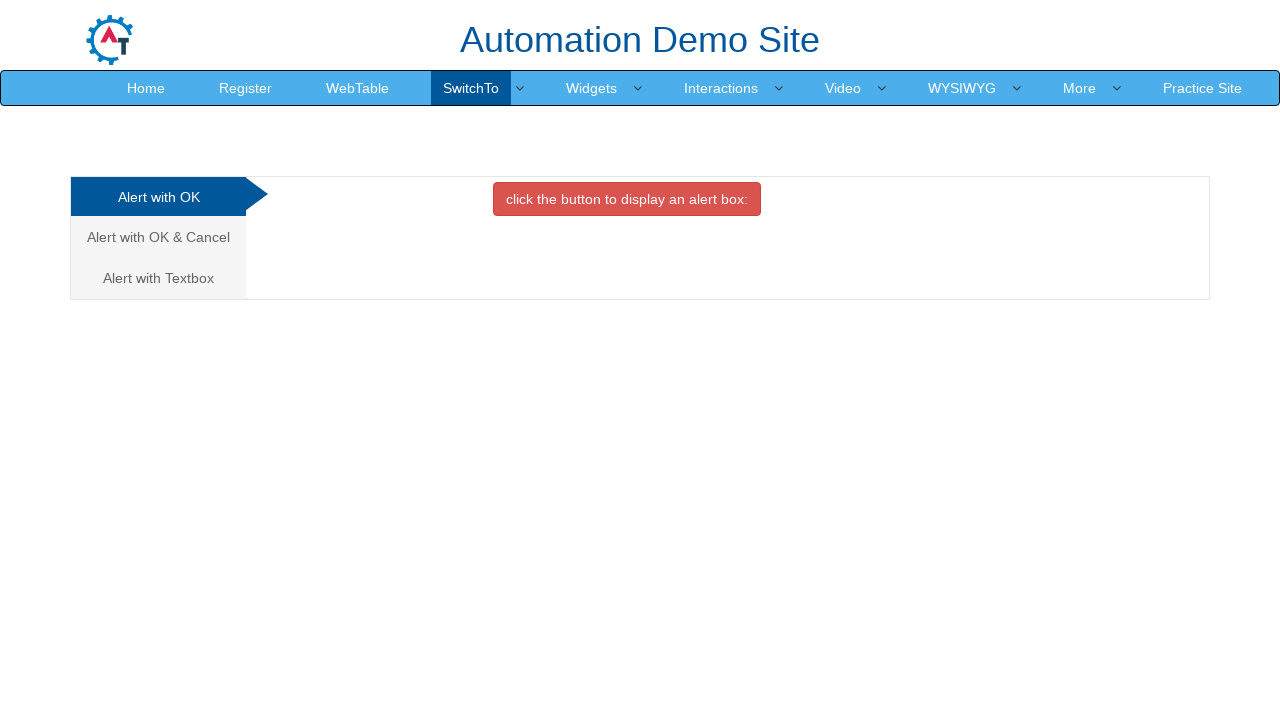

Clicked on 'Alert with Textbox' tab/link at (158, 278) on xpath=//a[contains(text(),'Alert with Textbox')]
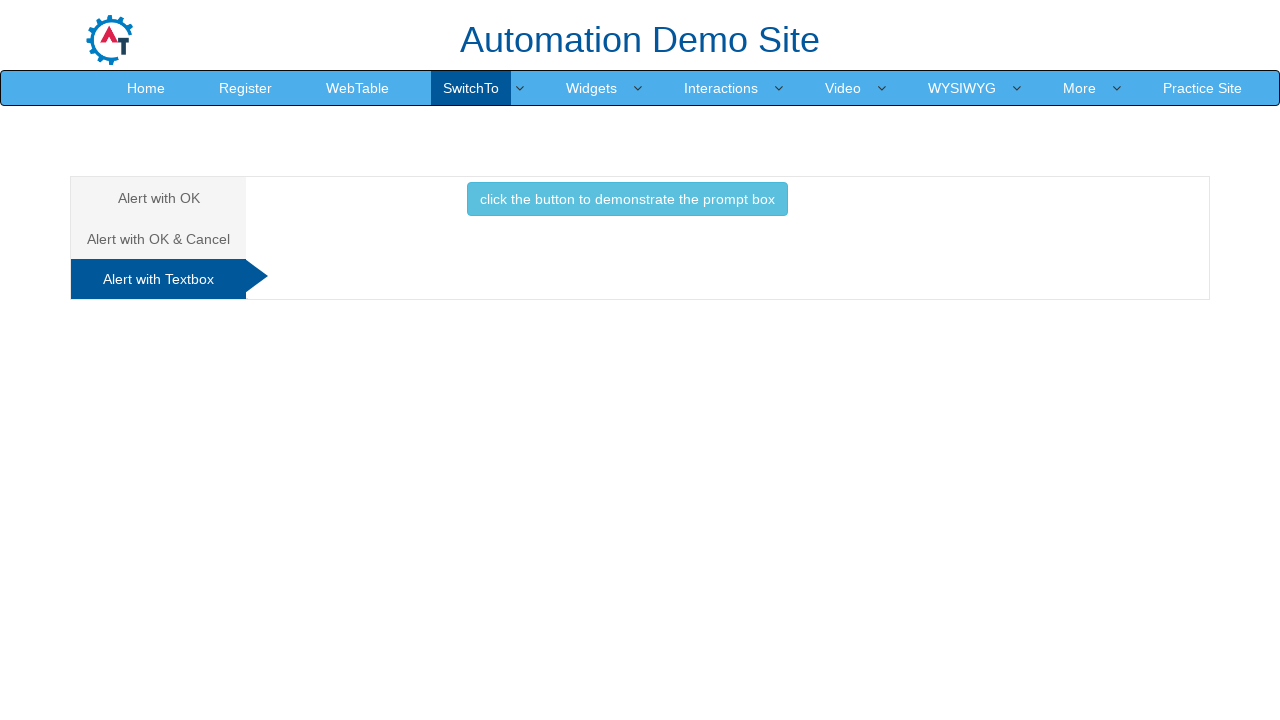

Clicked button to trigger the prompt alert at (627, 199) on xpath=//button[contains(text(),'click the button to demonstrate the prompt box')
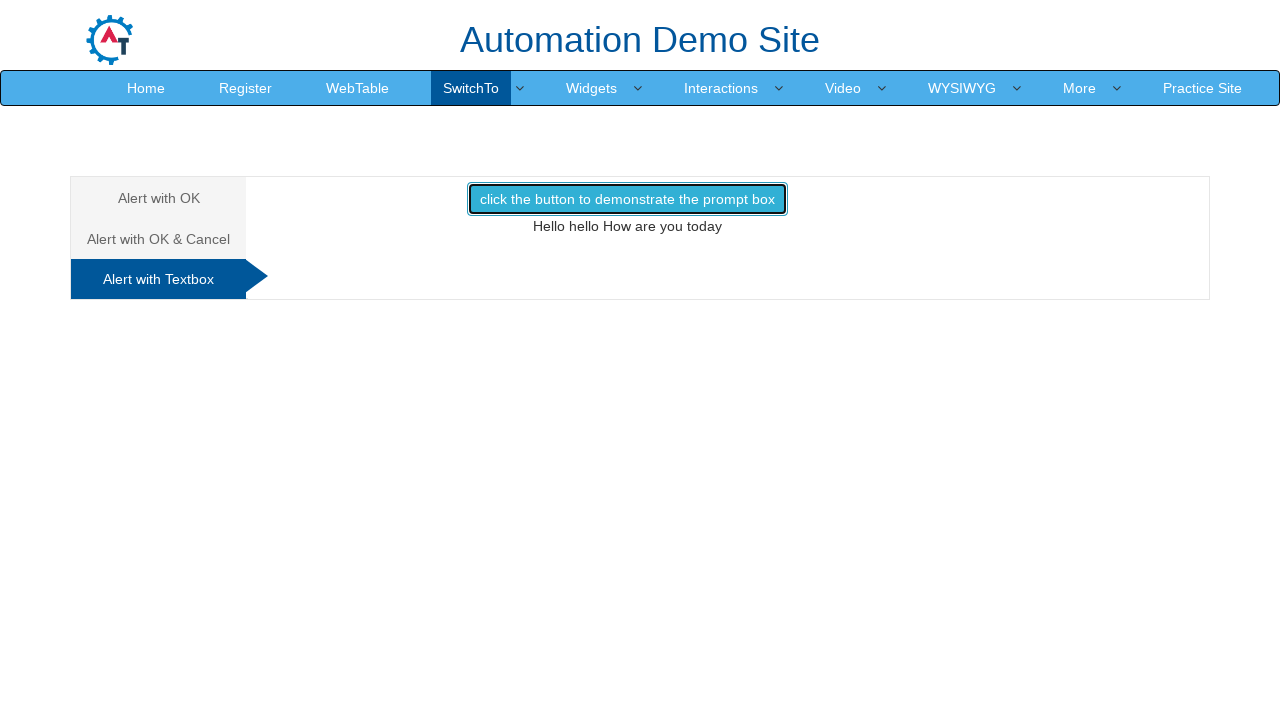

Waited for dialog to be handled
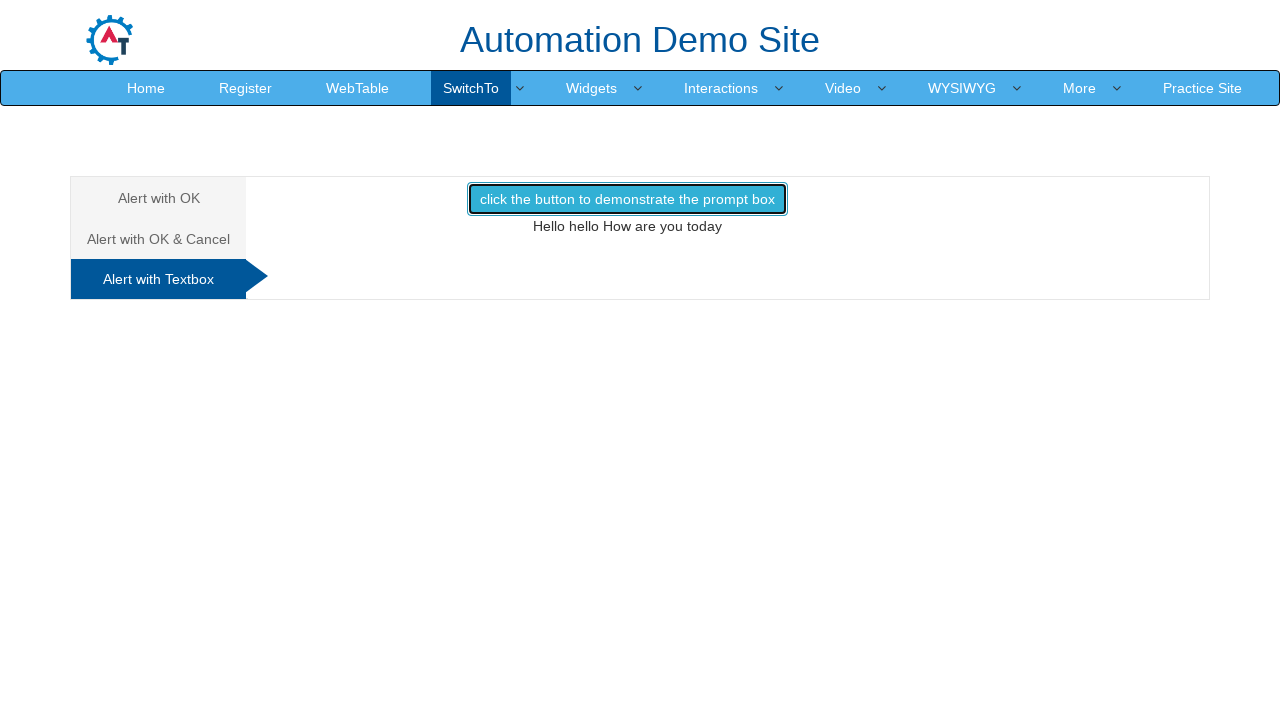

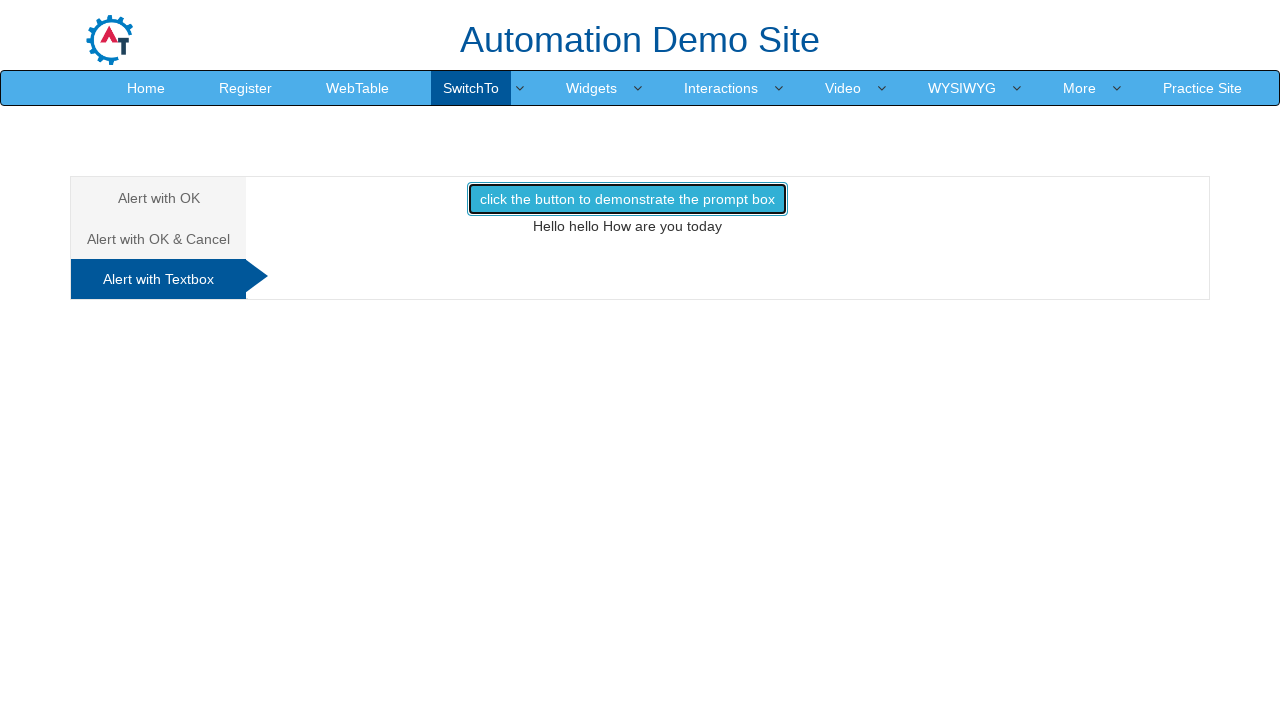